Navigates to DuckDuckGo search engine and retrieves page details

Starting URL: https://www.duckduckgo.com/

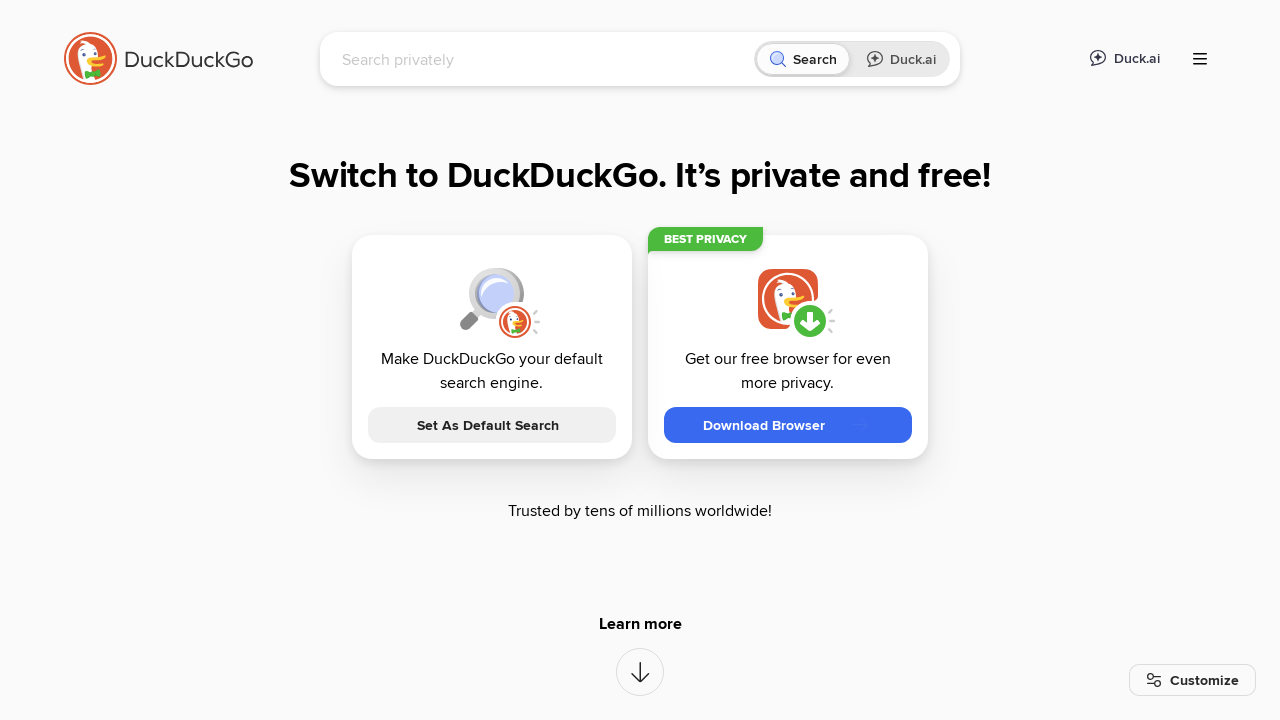

Waited for DuckDuckGo page to reach domcontentloaded state
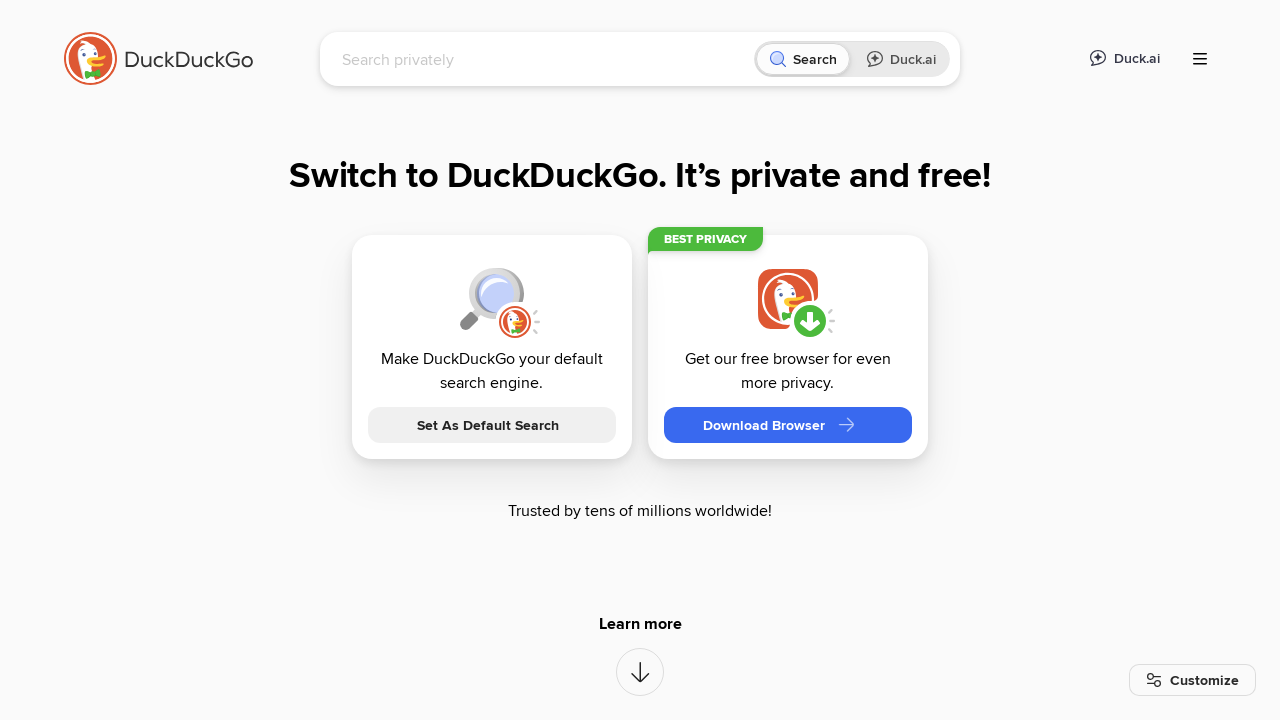

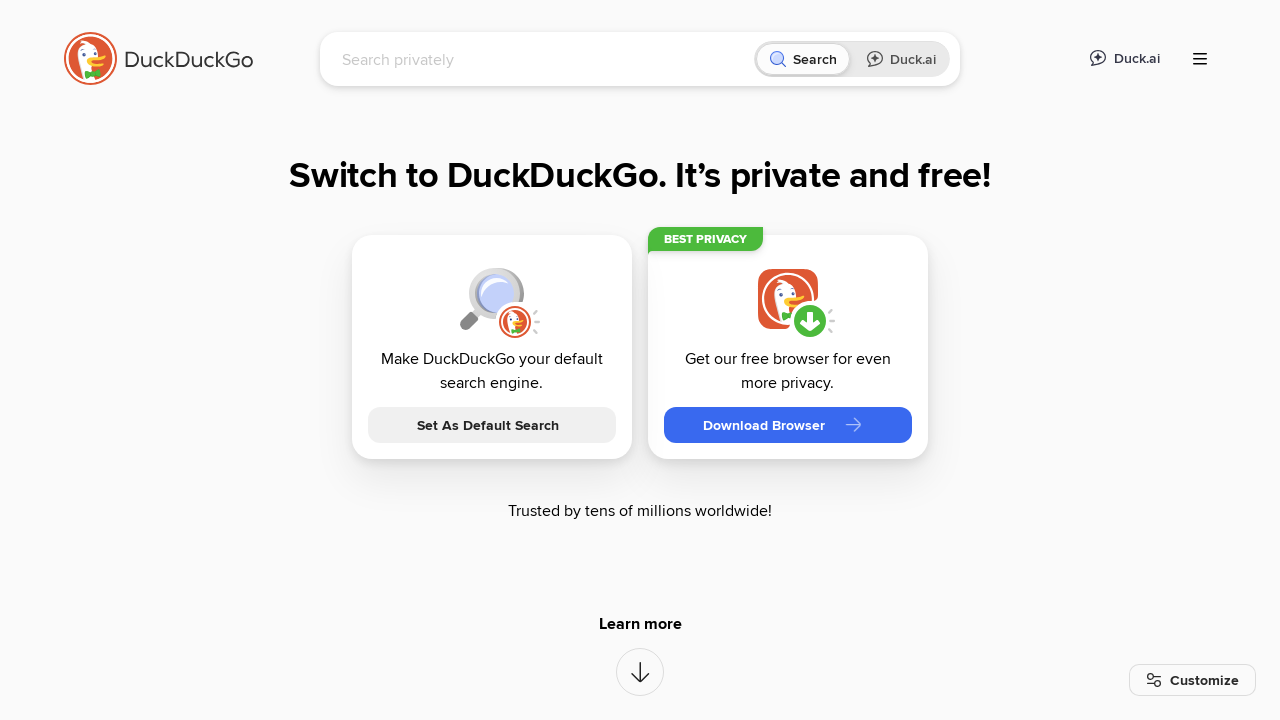